Tests a registration form by filling in username, email, and password fields on a demo registration page.

Starting URL: https://skptricks.github.io/learncoding/selenium-demo/login%20registration%20page/Register.html

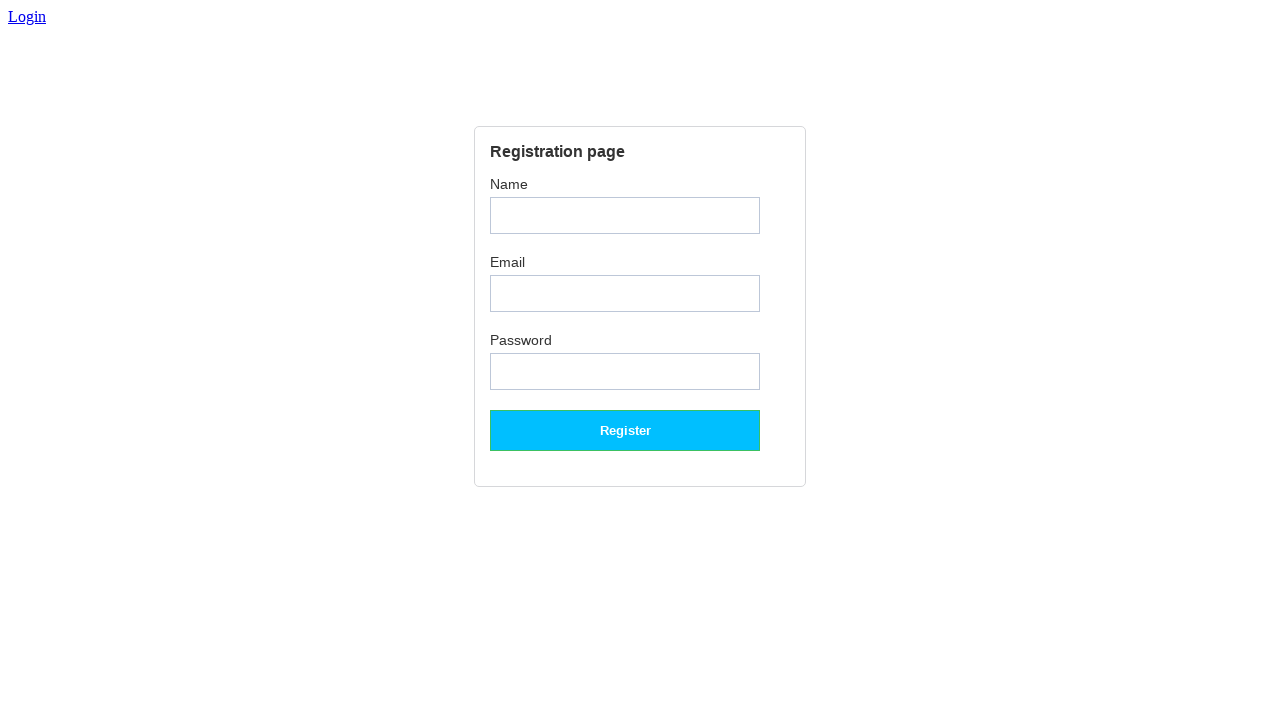

Filled username field with 'sumit' on input#regUsername
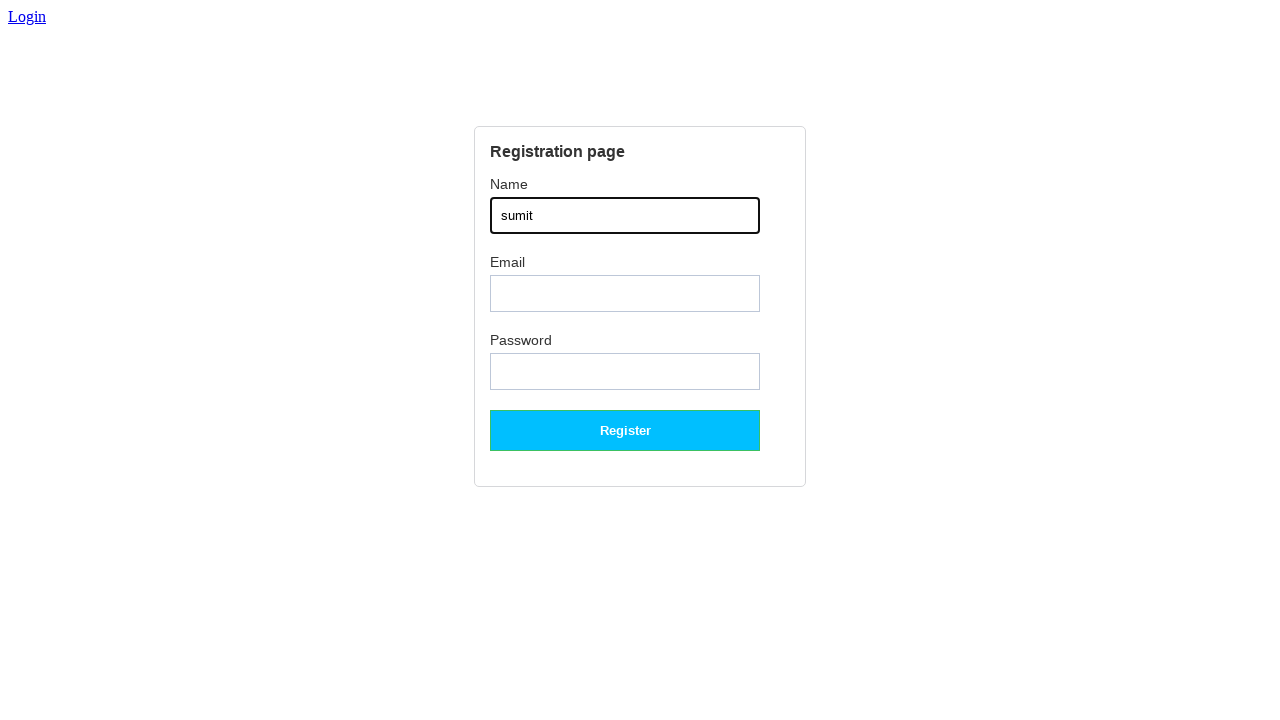

Filled email field with 'sumit@gmail.com' on input#regEmail
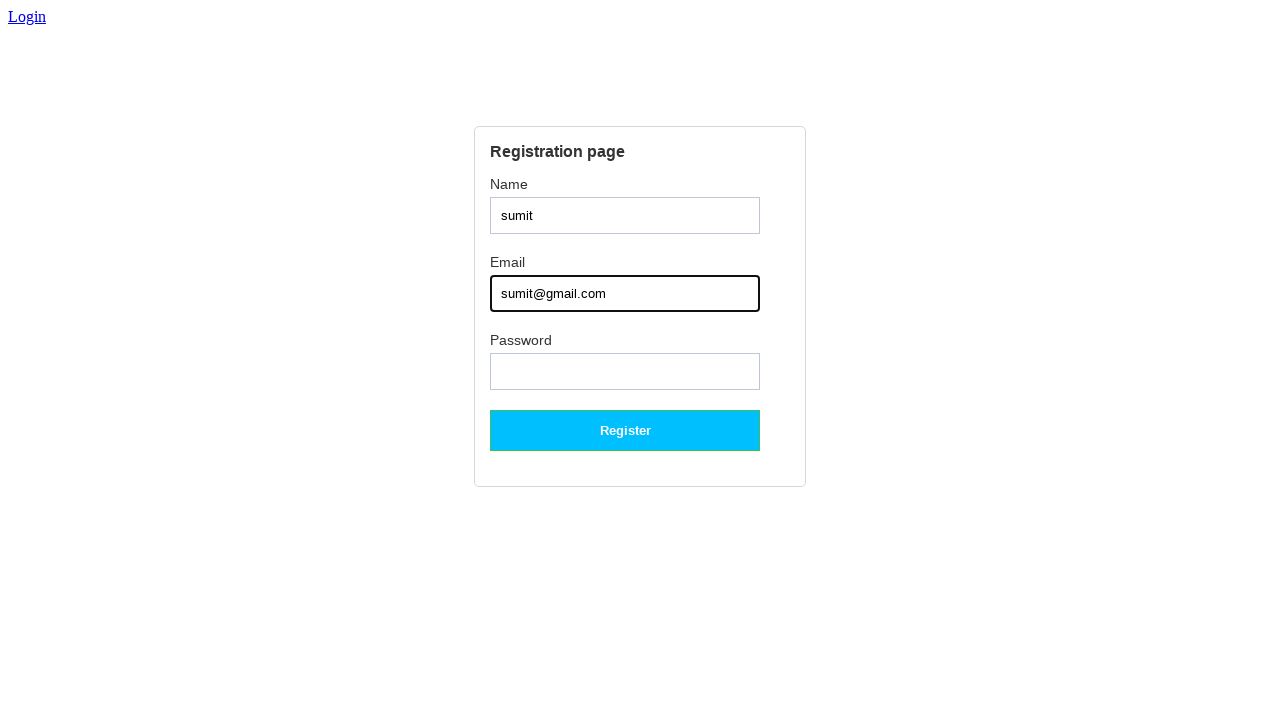

Filled password field with '1234567890' on input#regPassword
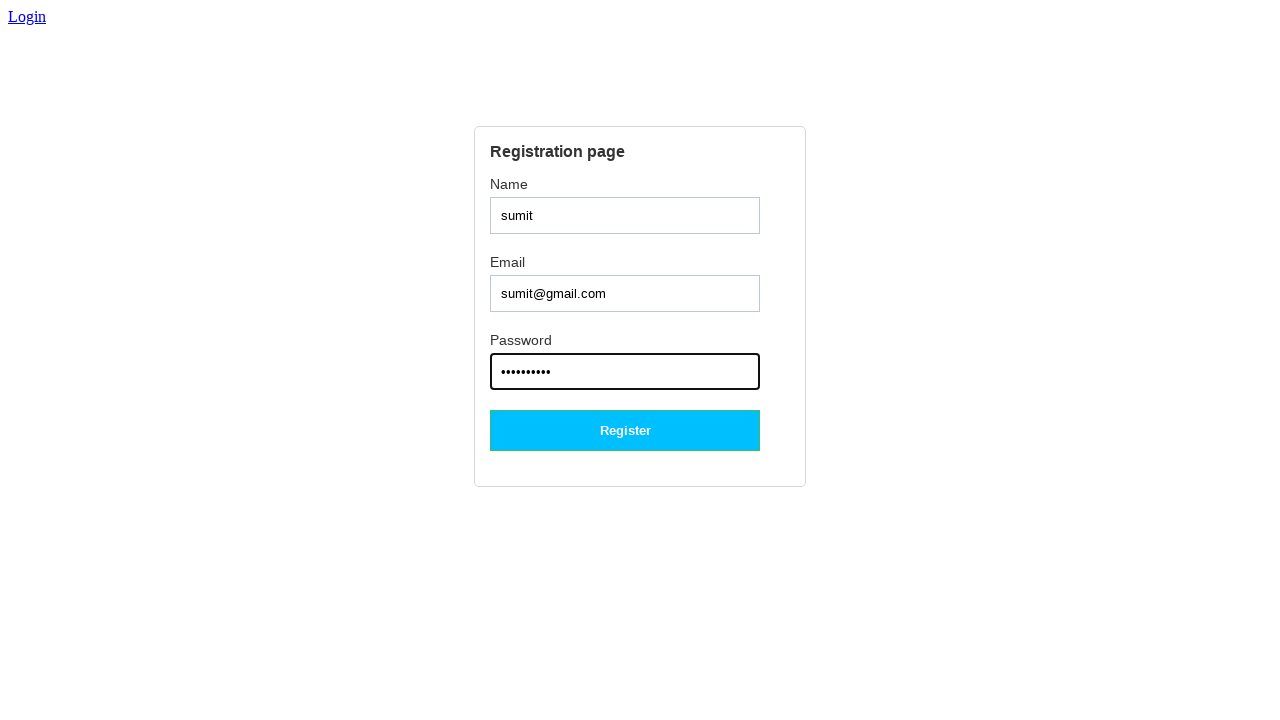

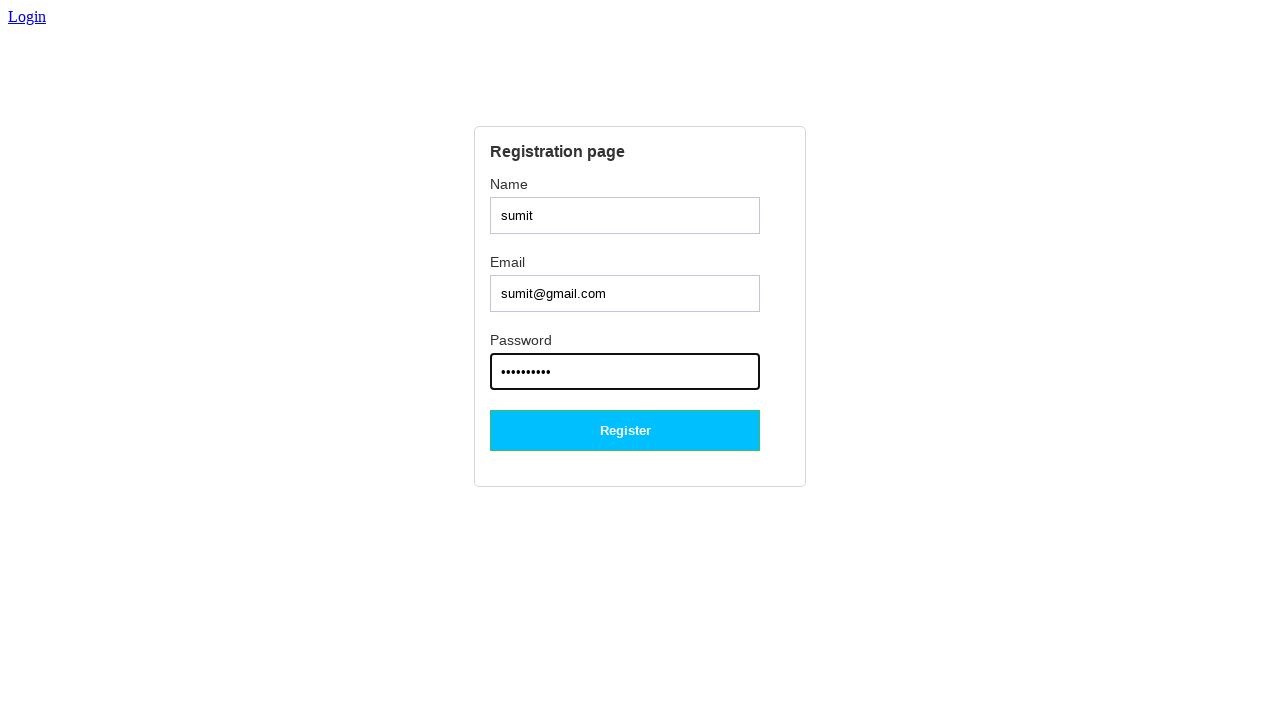